Tests iframe interaction on demoqa.com by navigating to the Frames section, switching to two different iframes, and reading content from within each frame.

Starting URL: https://demoqa.com/

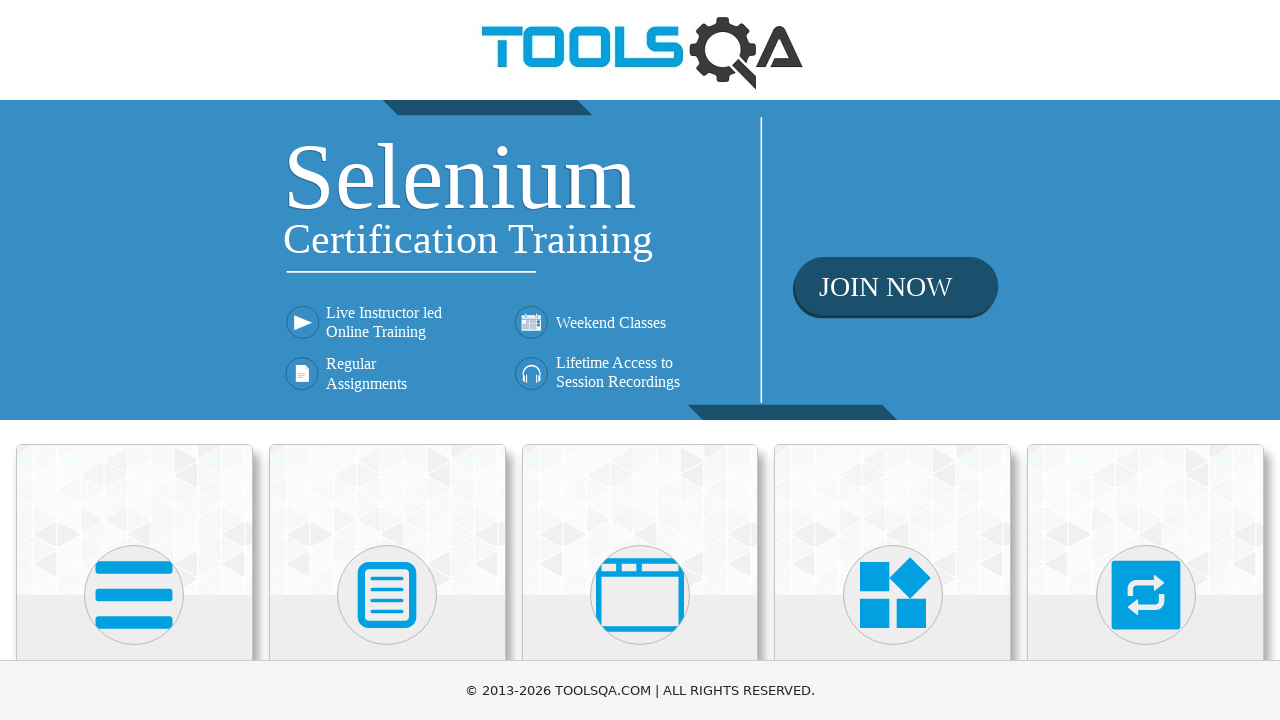

Scrolled down 400 pixels to reveal menu options
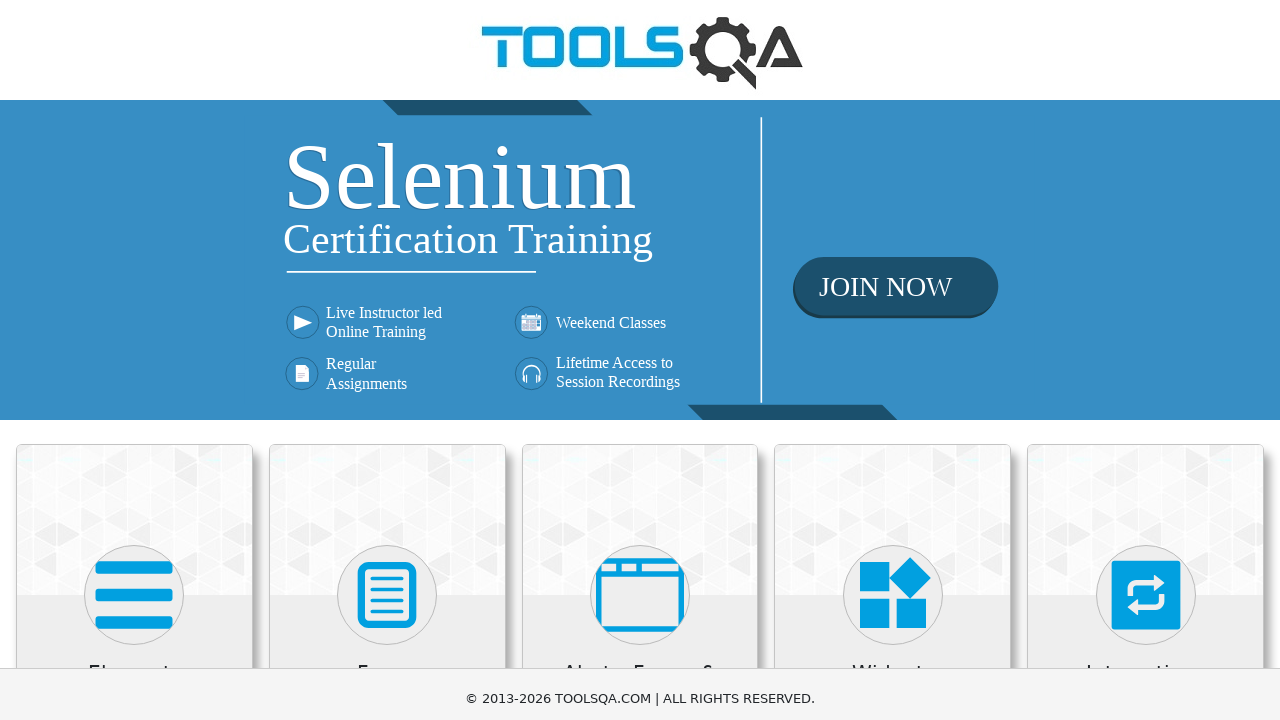

Clicked on 'Alerts, Frame & Windows' menu at (640, 285) on xpath=//h5[text()='Alerts, Frame & Windows']
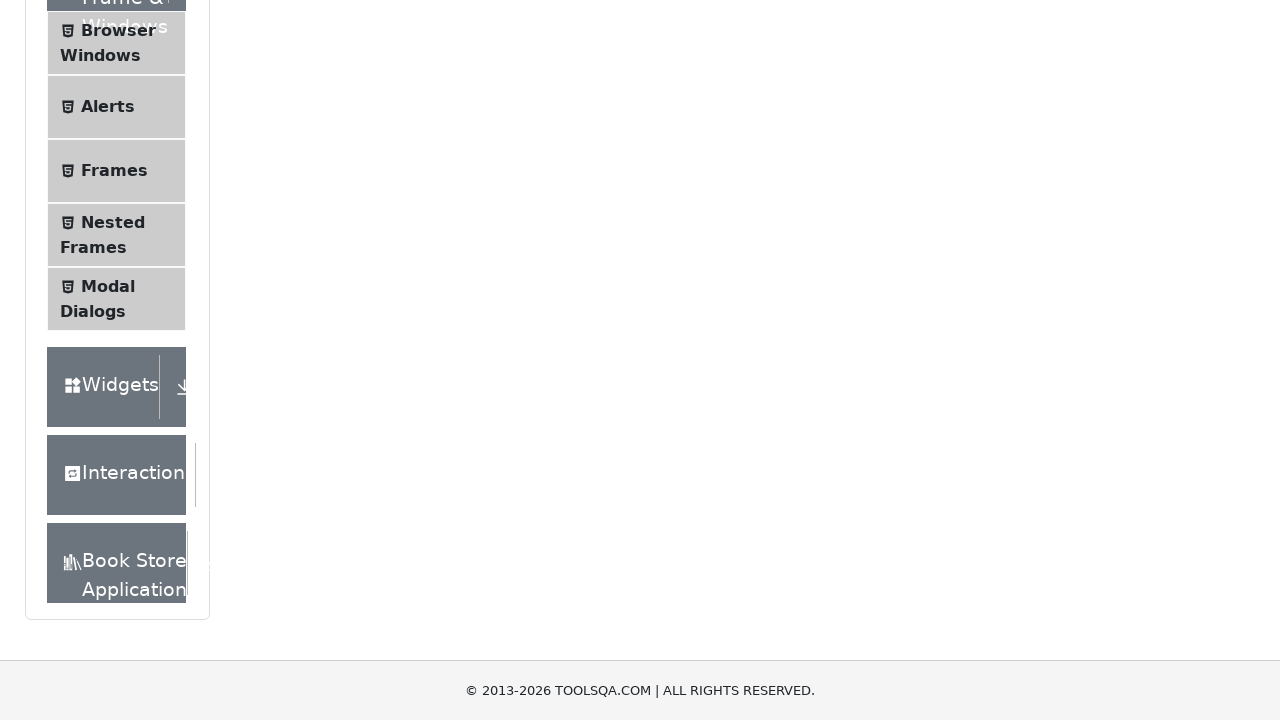

Clicked on 'Frames' submenu at (114, 171) on xpath=//span[text()='Frames']
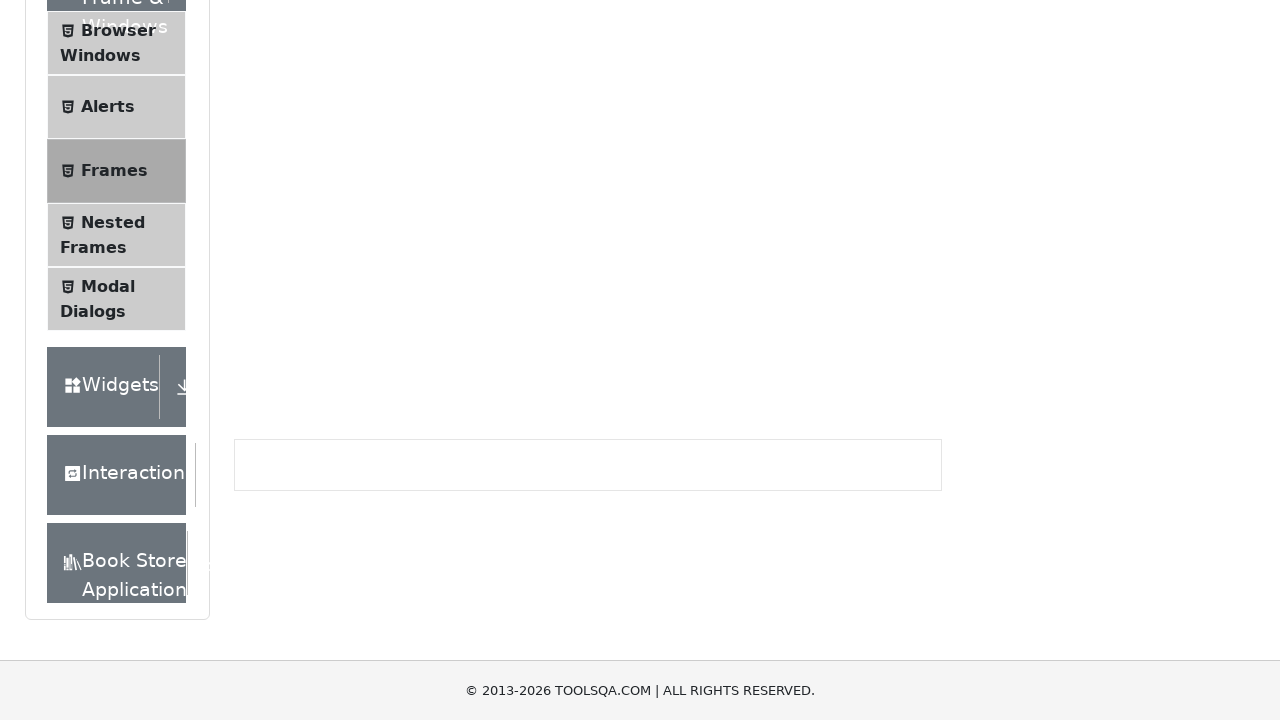

Waited for frames page to load and frame1 element to appear
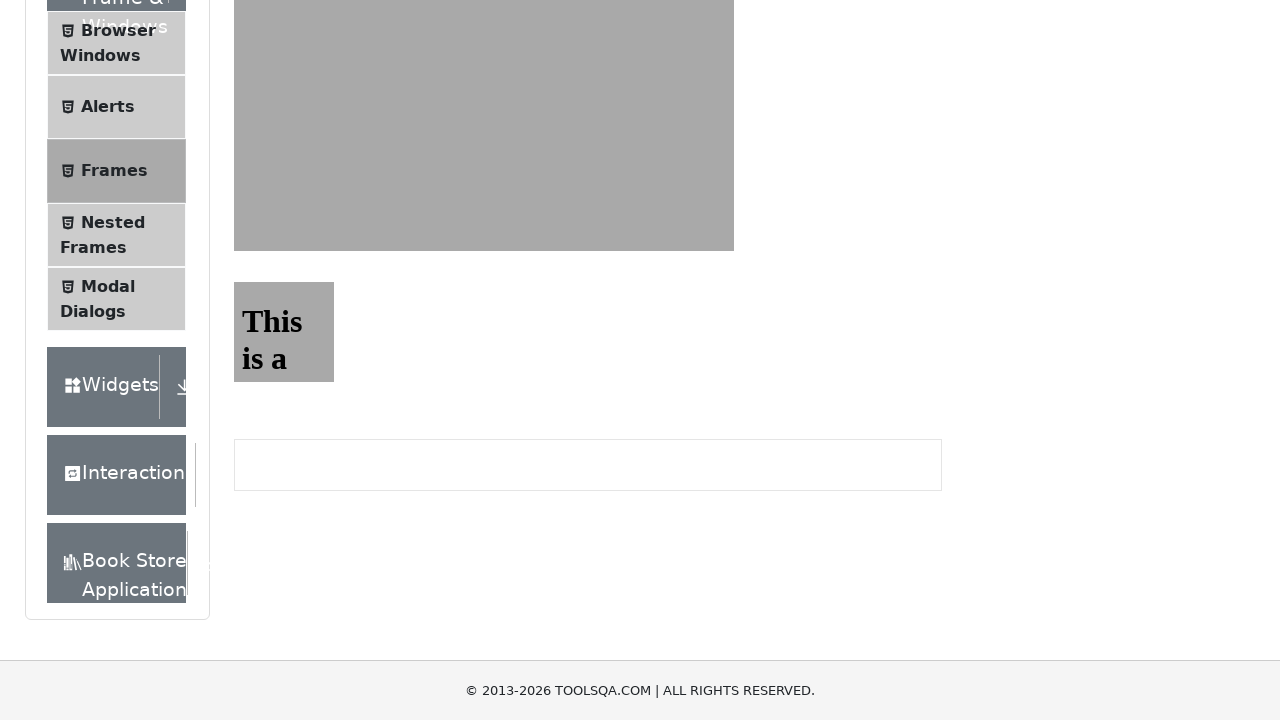

Read text from frame 1: 'This is a sample page'
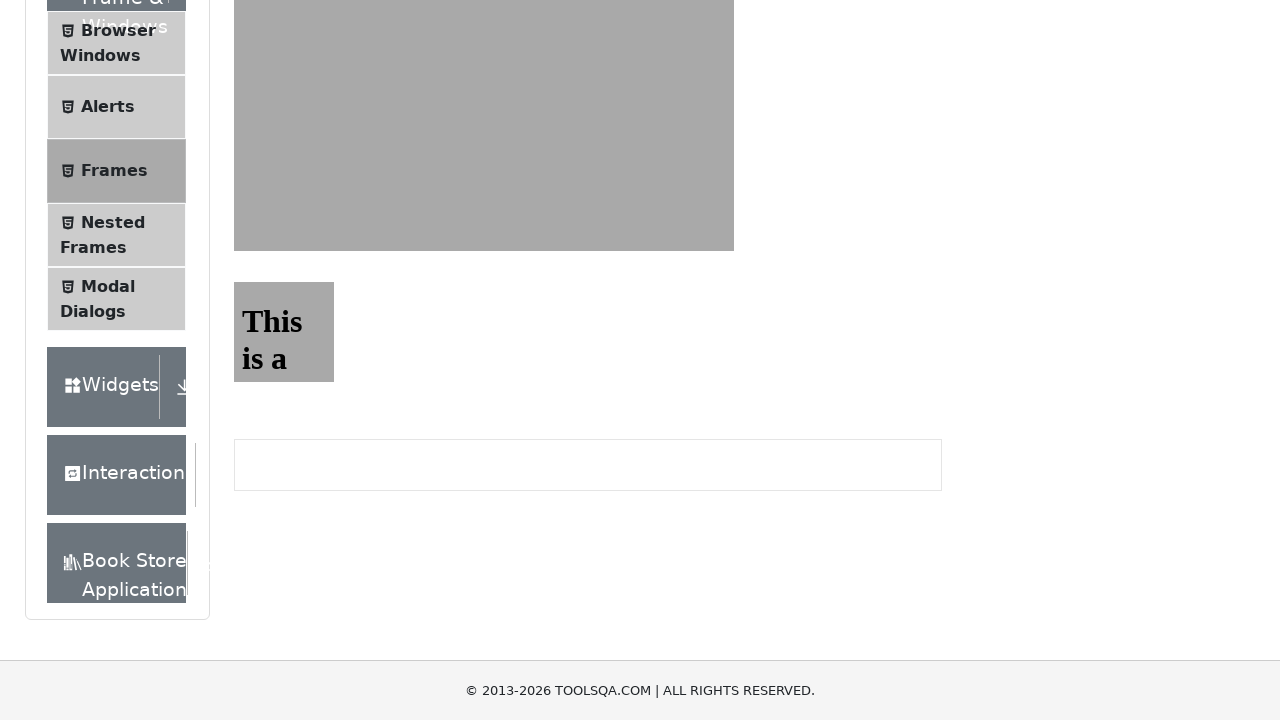

Read text from frame 2: 'This is a sample page'
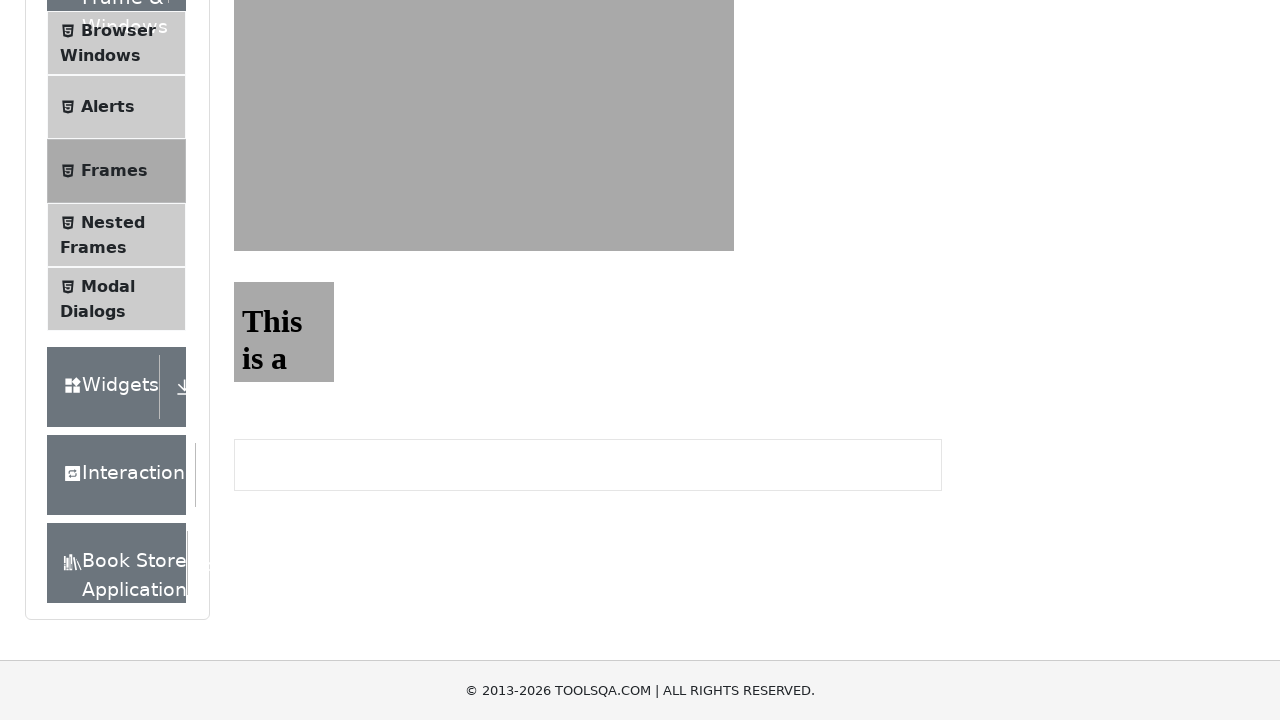

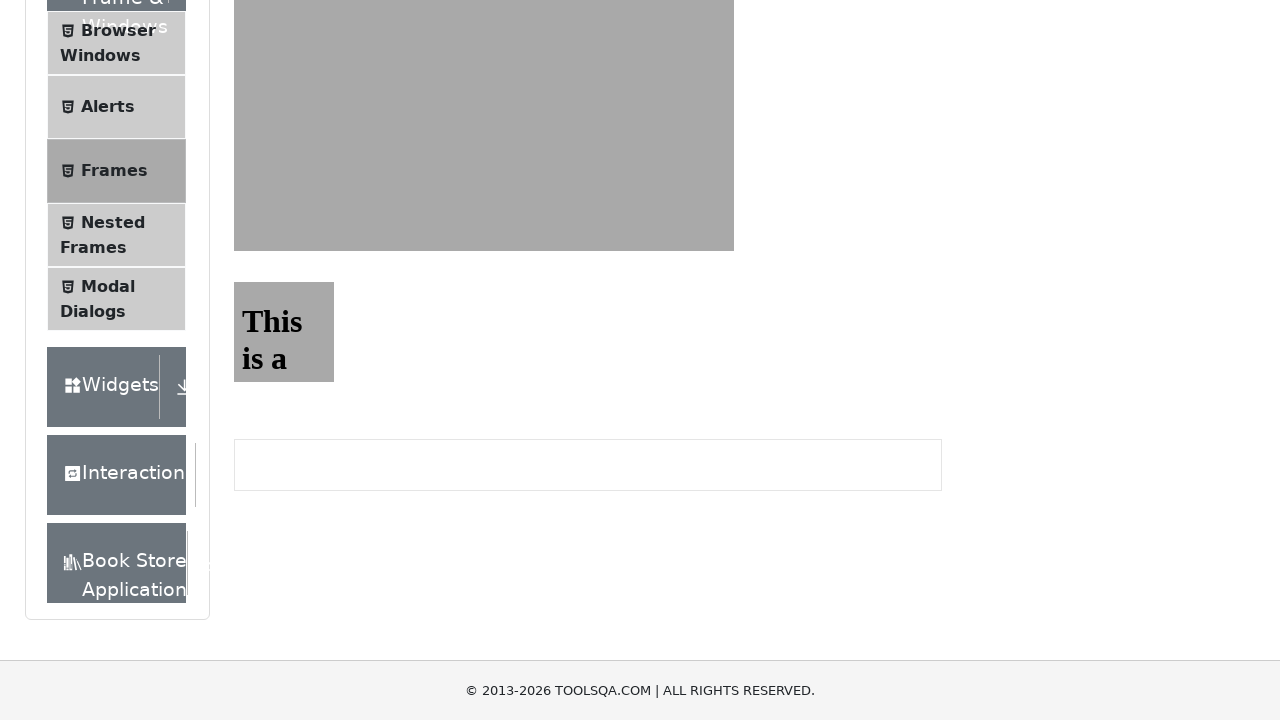